Tests chaining of element locators using a chained selector approach to find nested elements

Starting URL: https://compendiumdev.co.uk/selenium/find_by_playground.php

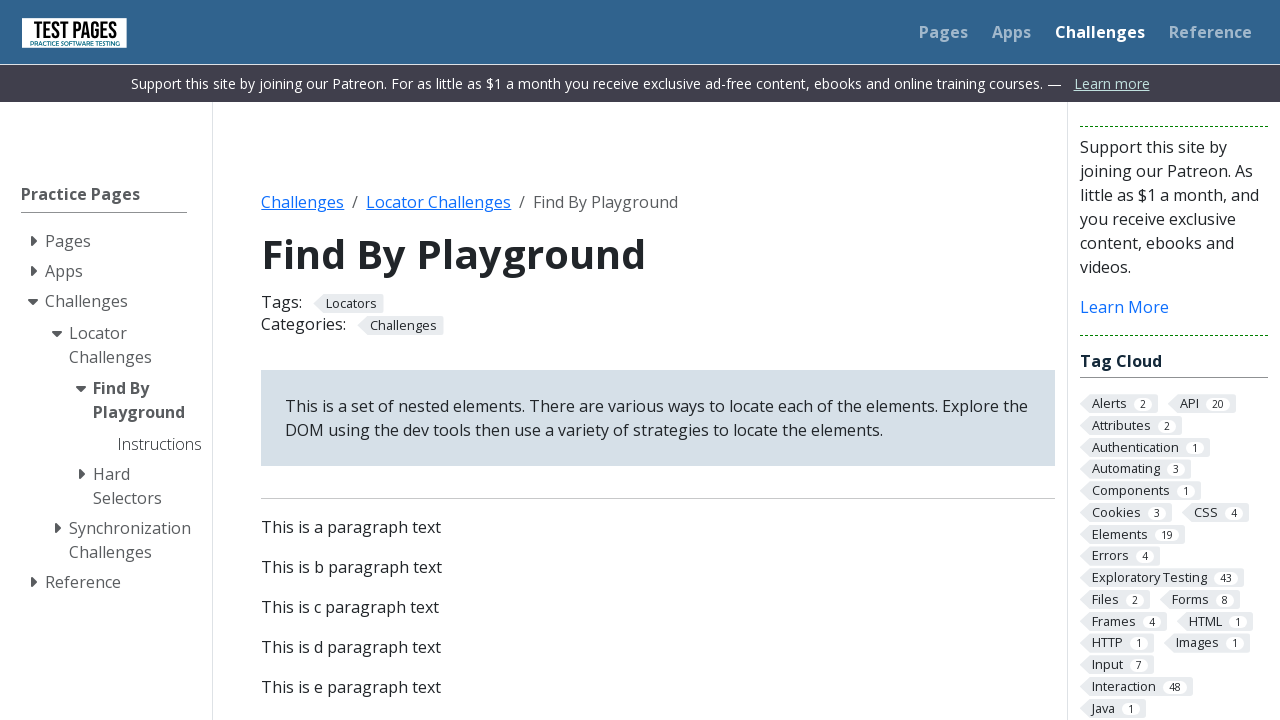

Set viewport size to 1920x1080
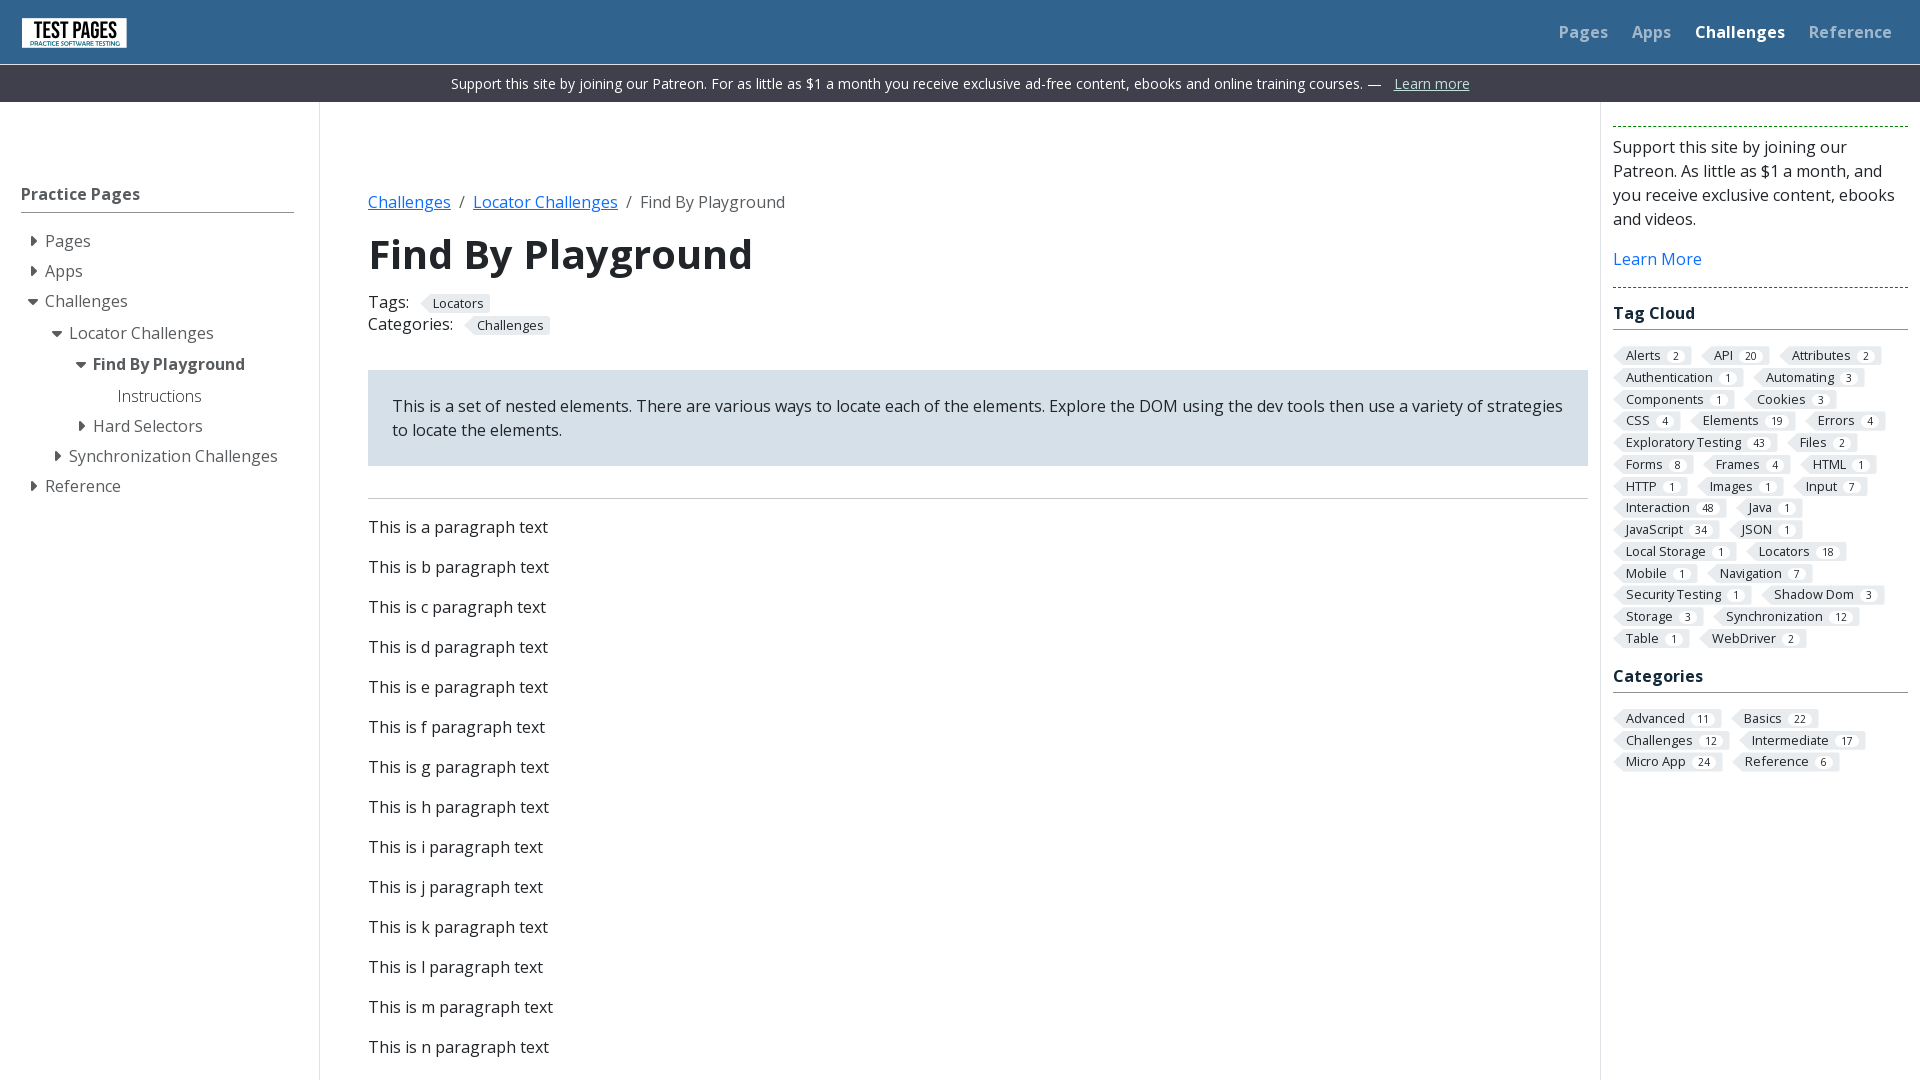

Located nested element using chained selector: #div1 [name='pName9'] a
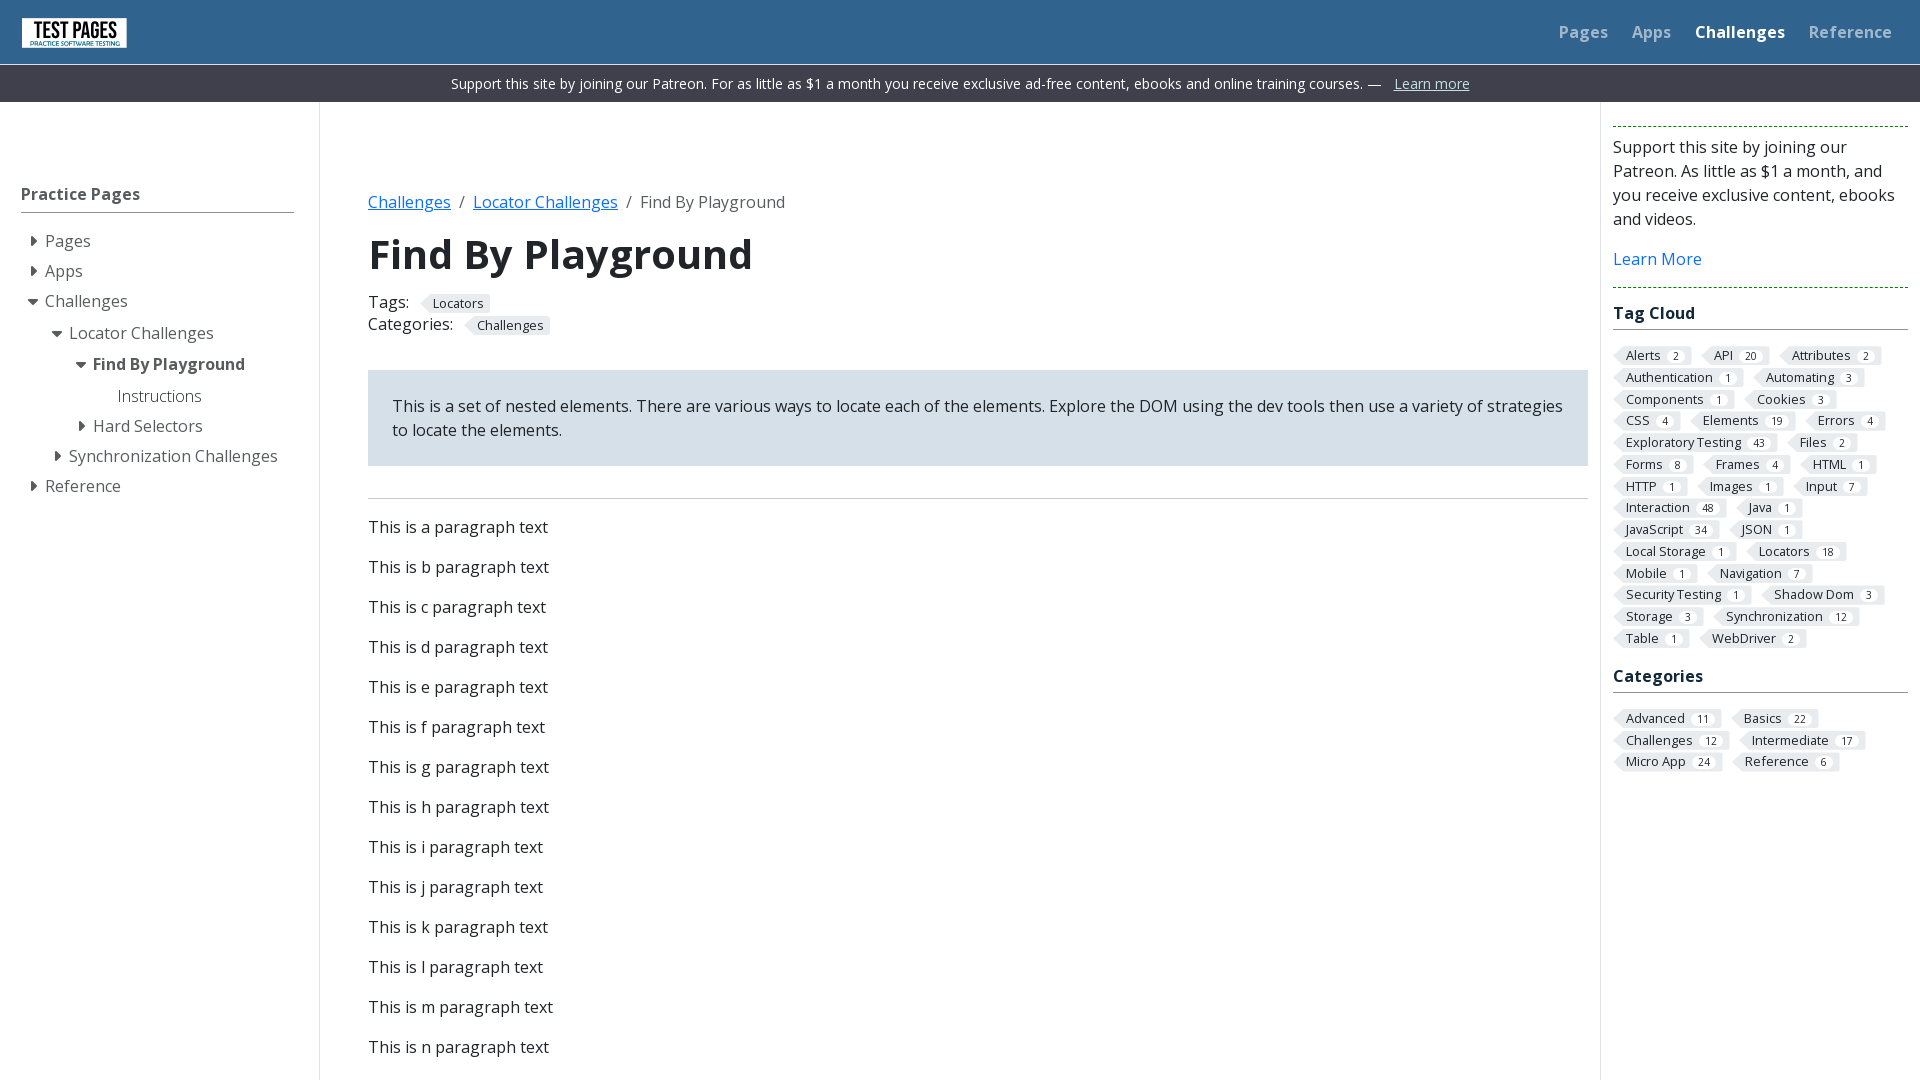

Verified element has expected id 'a9'
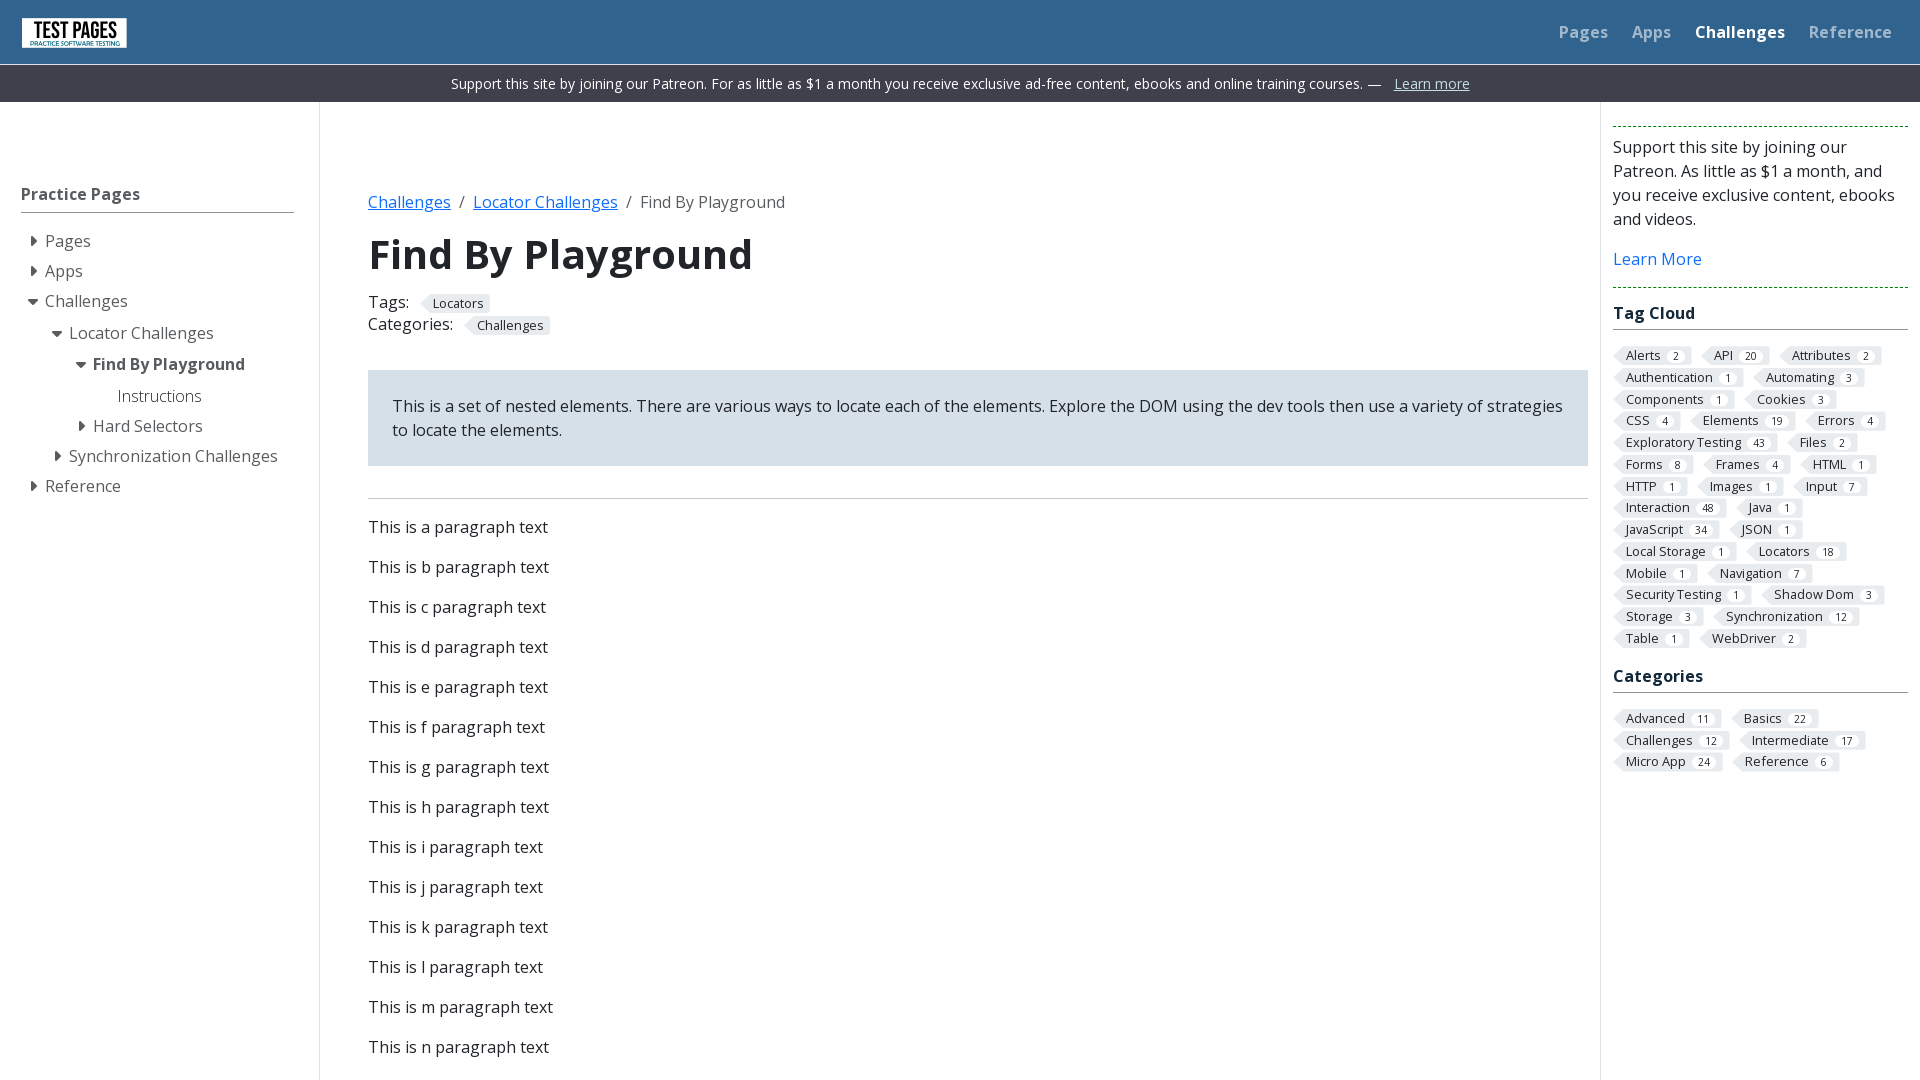

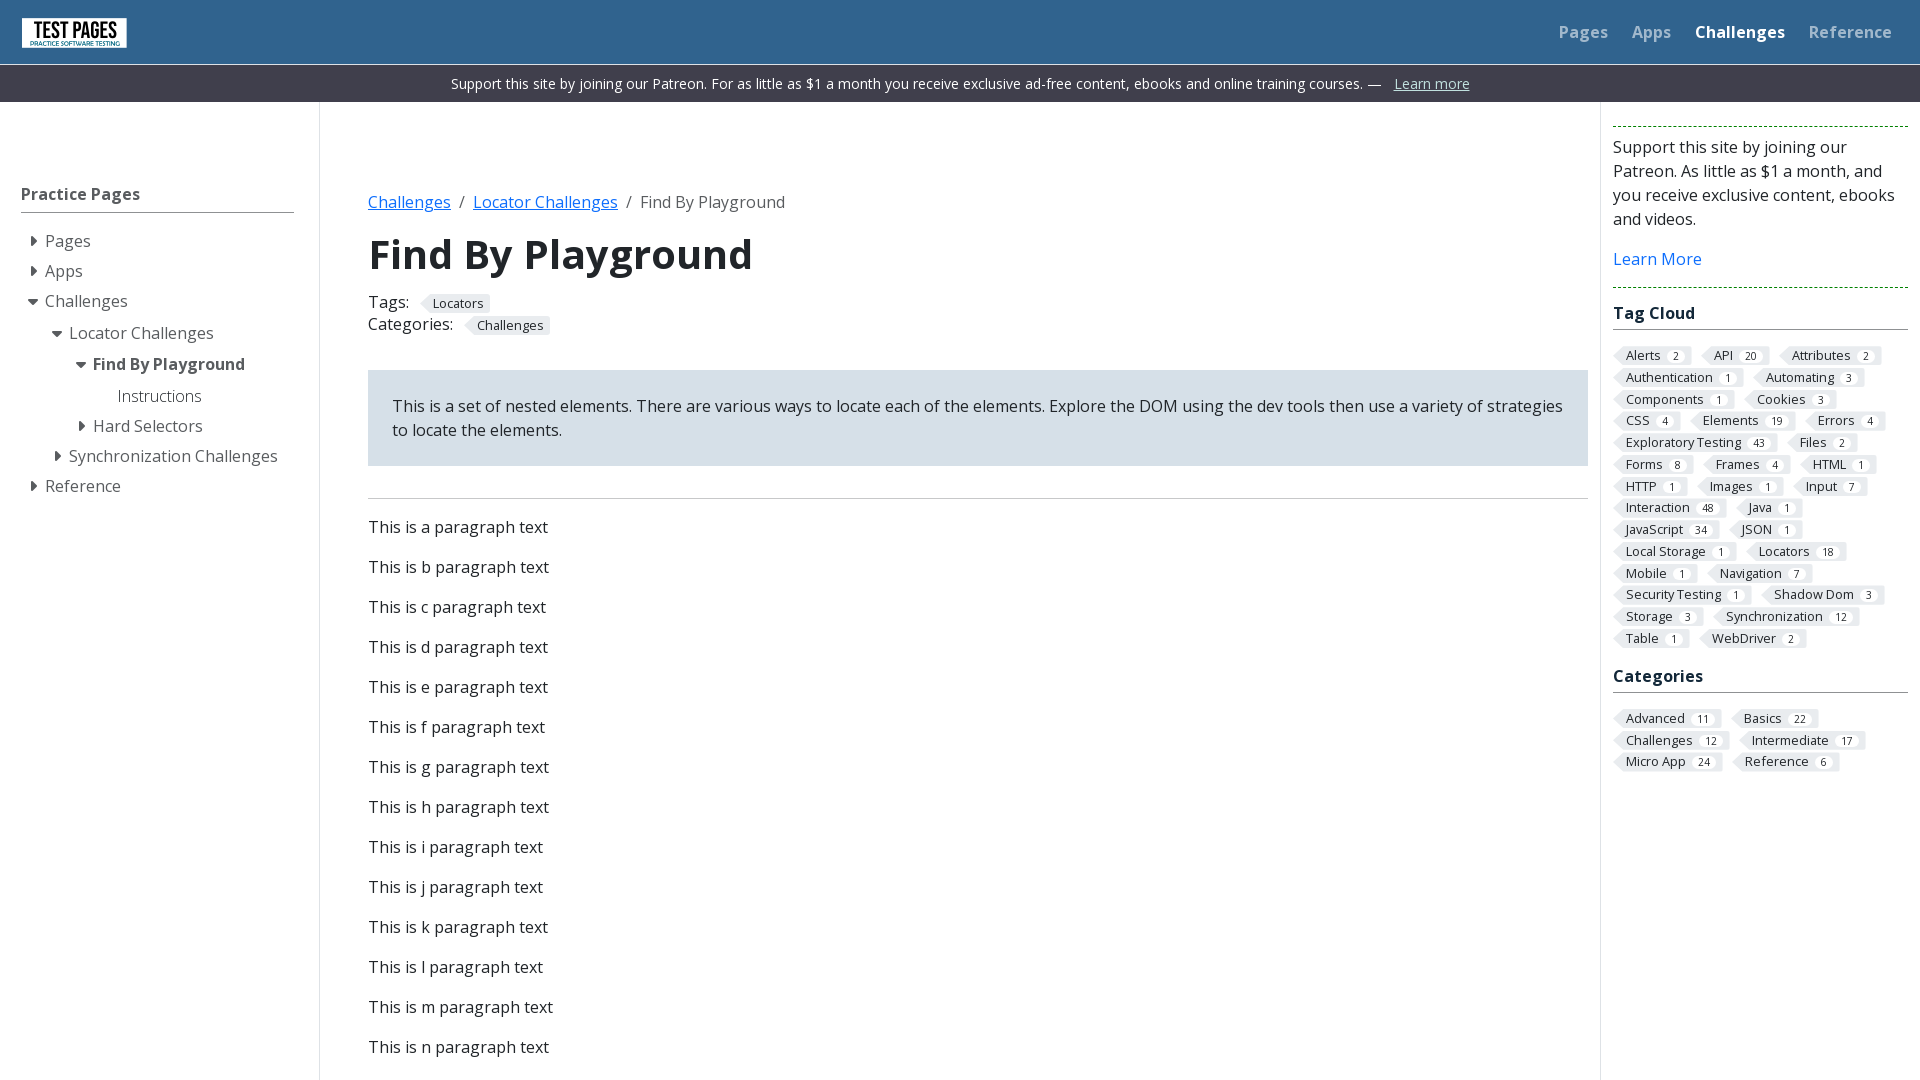